Tests adding a new record to the web table by filling all form fields with valid data and submitting

Starting URL: https://demoqa.com/webtables

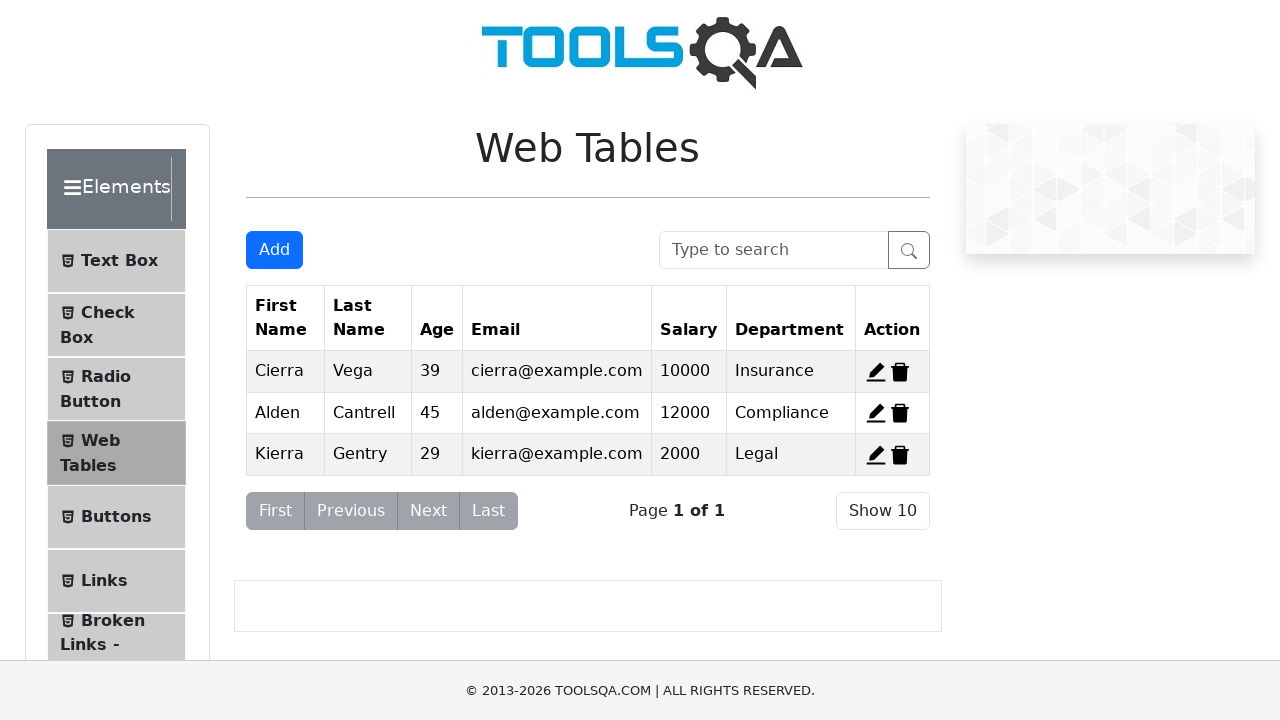

Clicked Add New Record button at (274, 250) on xpath=//button[@id='addNewRecordButton']
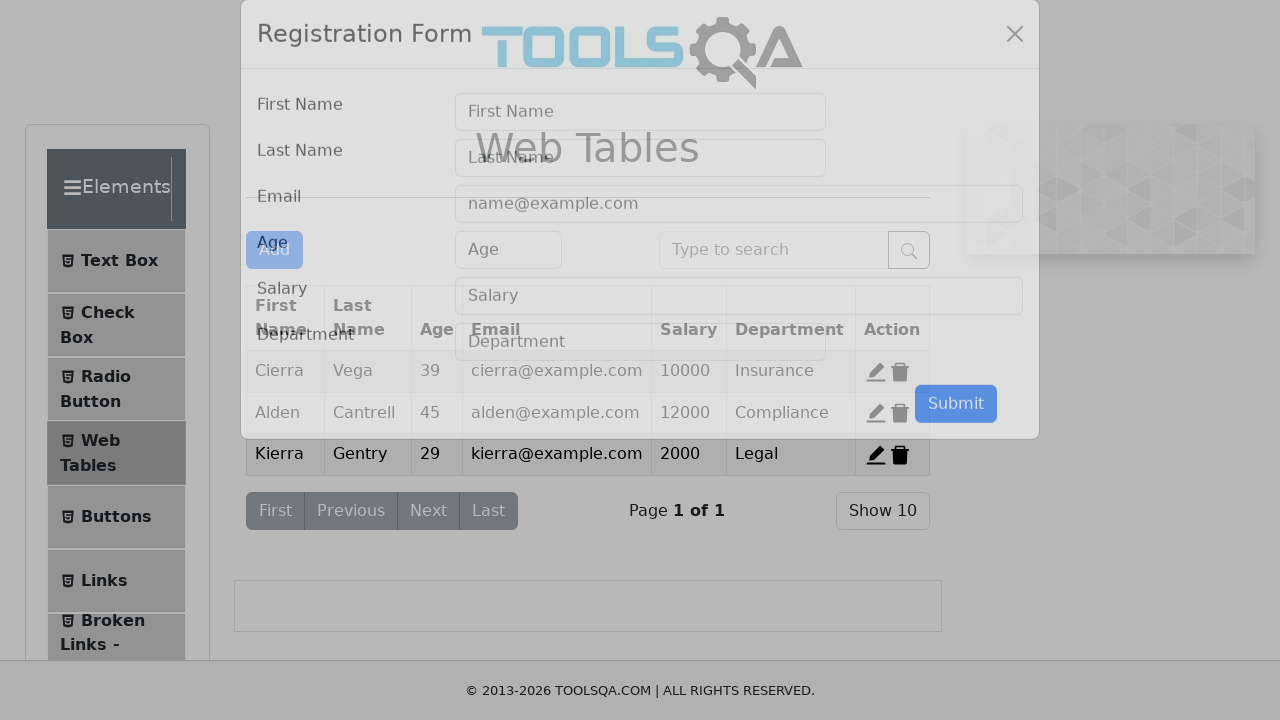

Add record modal appeared with form fields
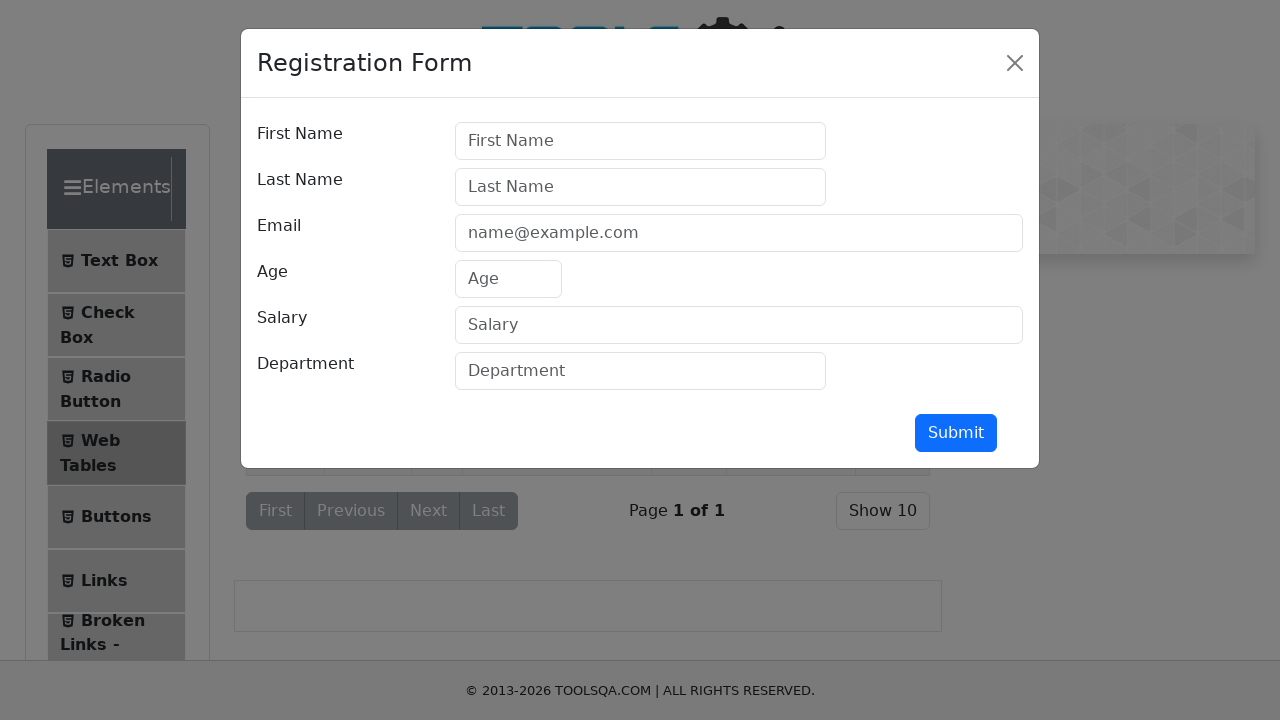

Filled firstName field with 'John' on //input[@id='firstName']
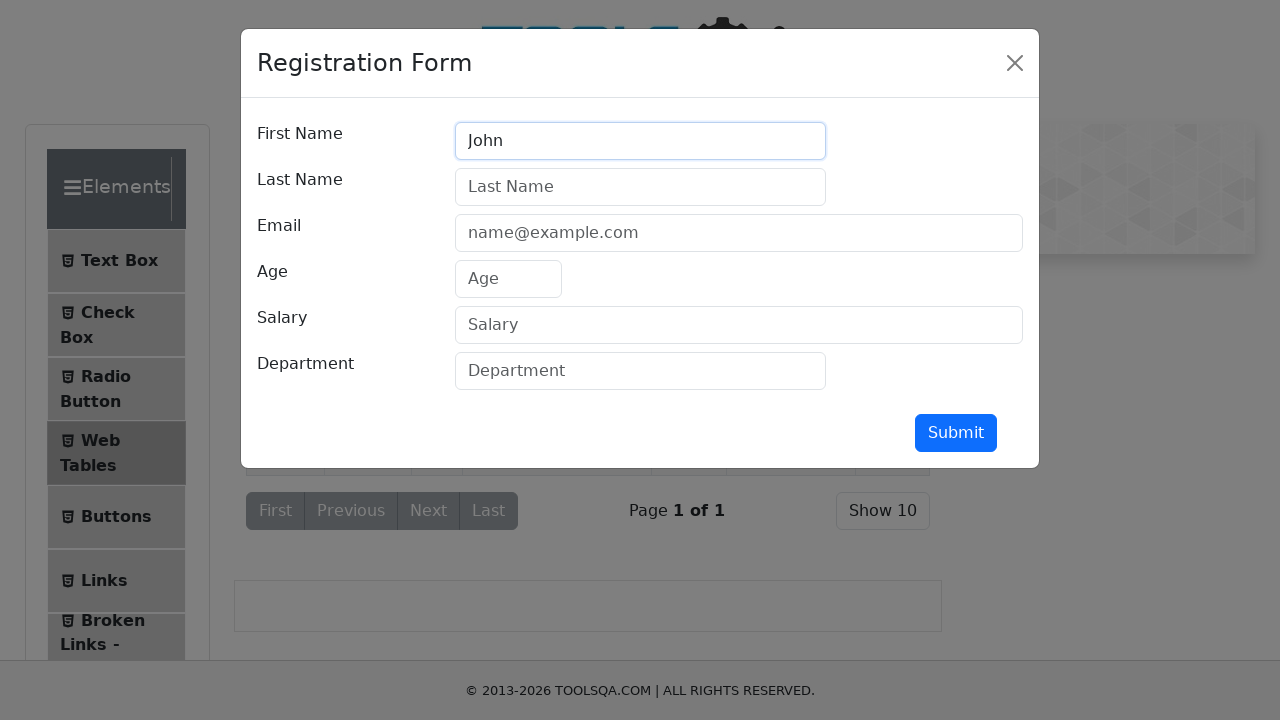

Filled lastName field with 'Doe' on //input[@id='lastName']
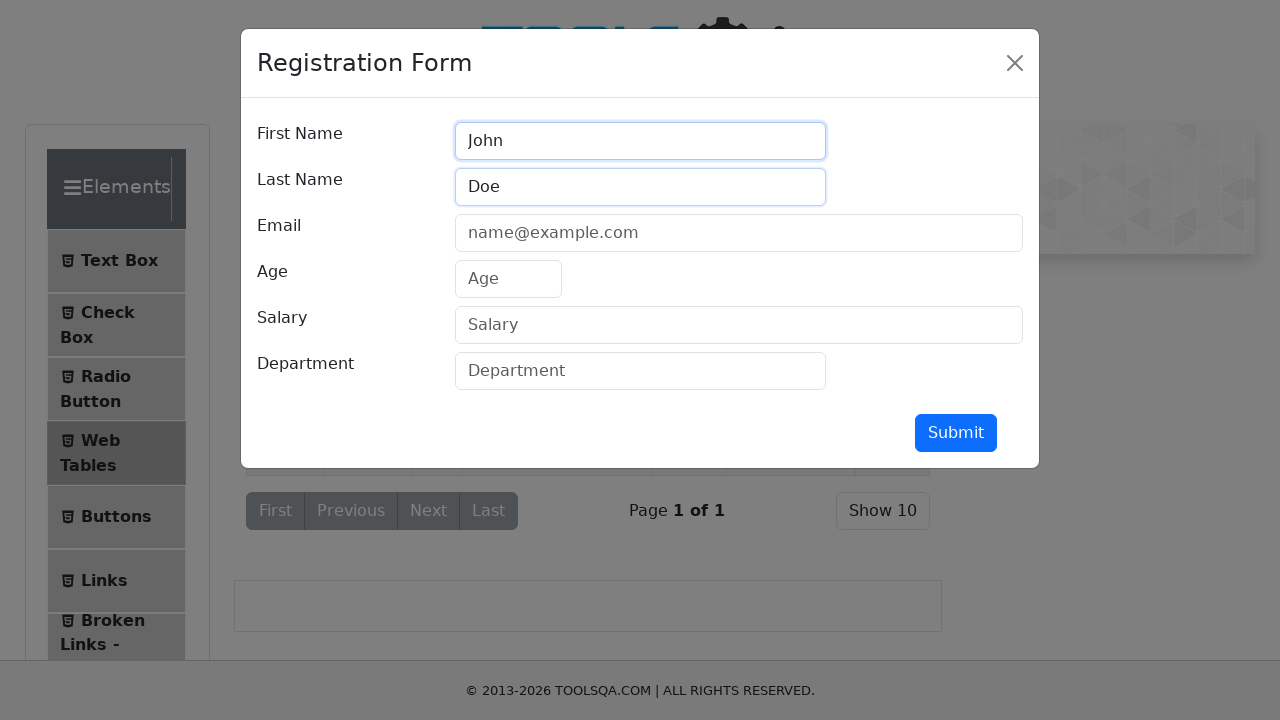

Filled userEmail field with 'Doe@gmail.com' on //input[@id='userEmail']
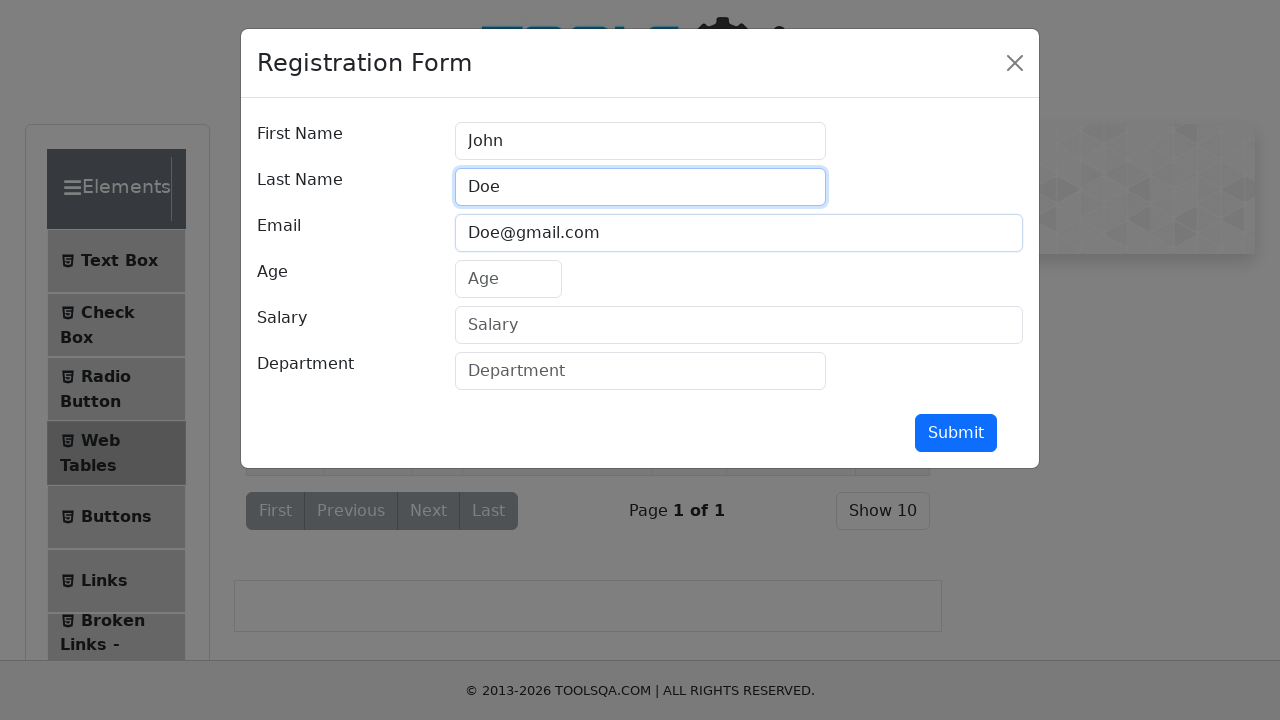

Filled age field with '22' on //input[@id='age']
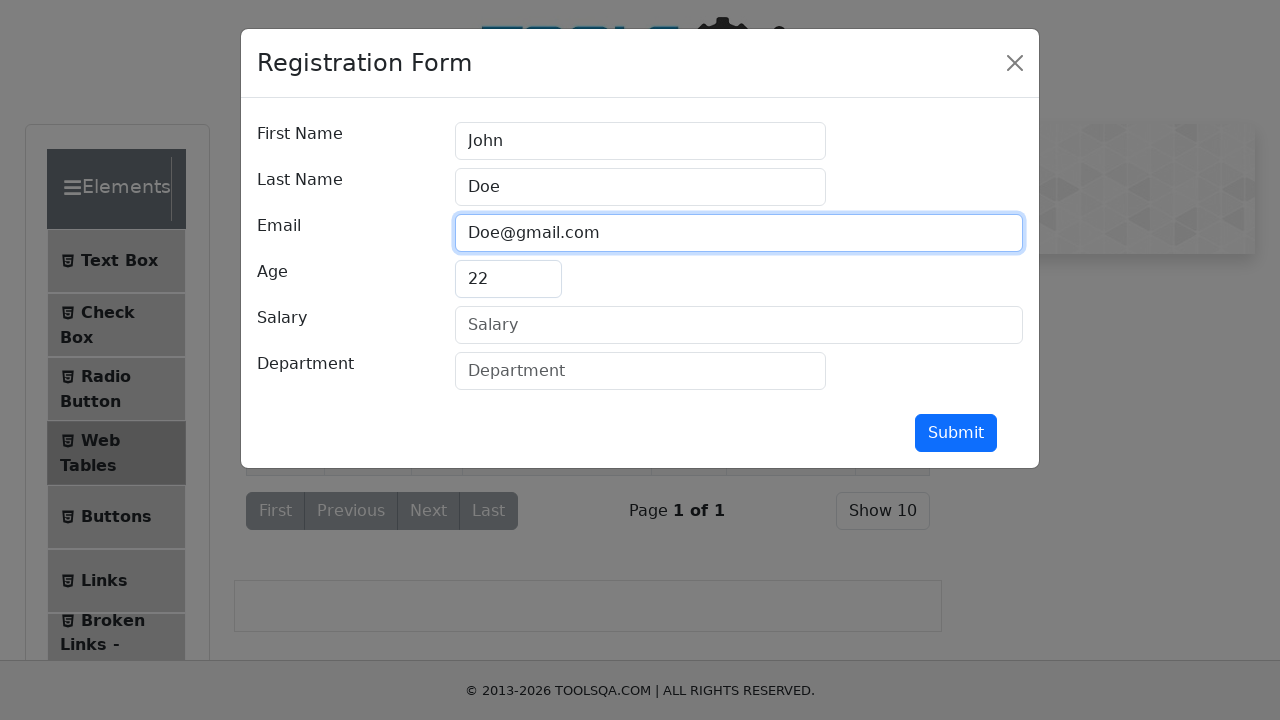

Filled salary field with '18000' on //input[@id='salary']
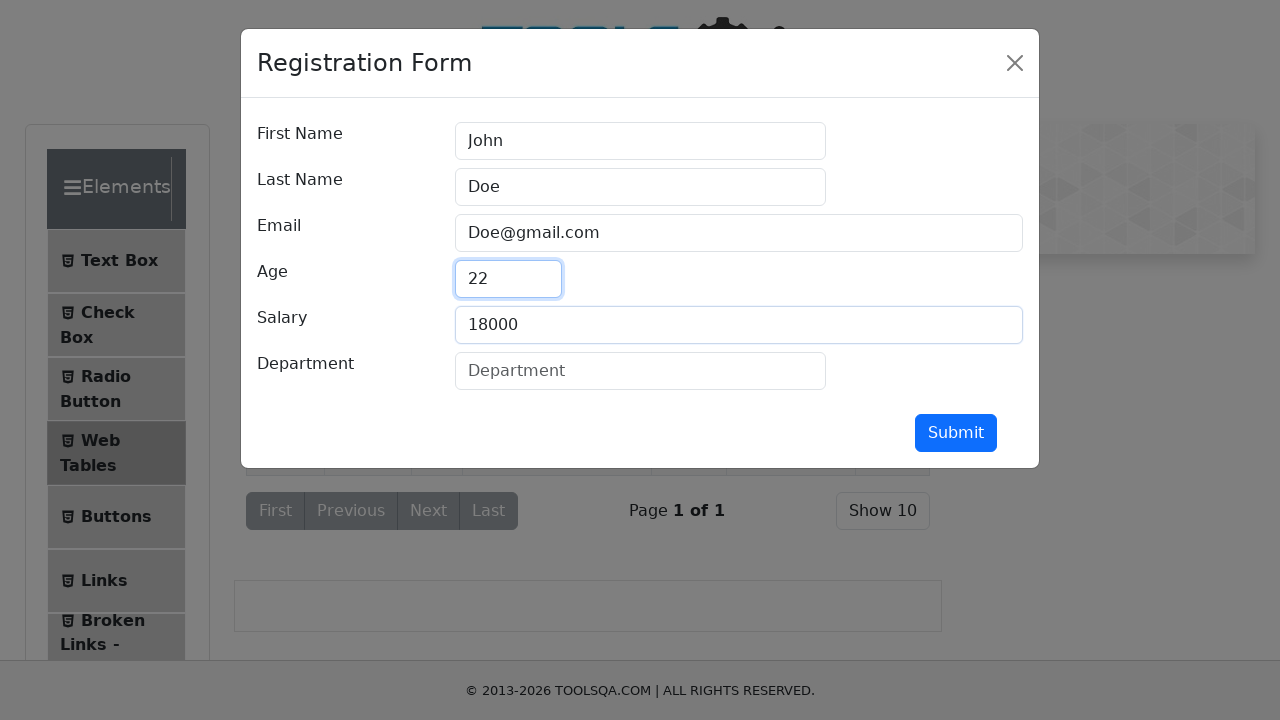

Filled department field with 'IT' on //input[@id='department']
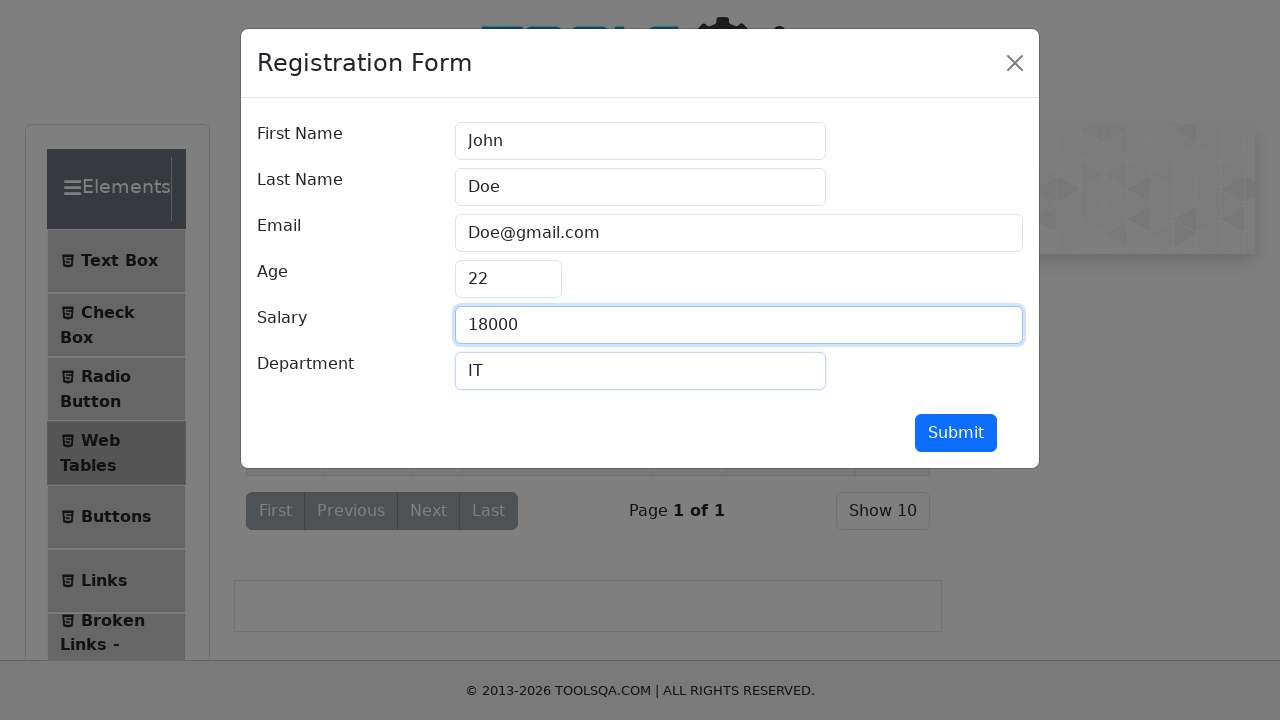

Clicked Submit button to add new record at (956, 433) on xpath=//button[@id='submit']
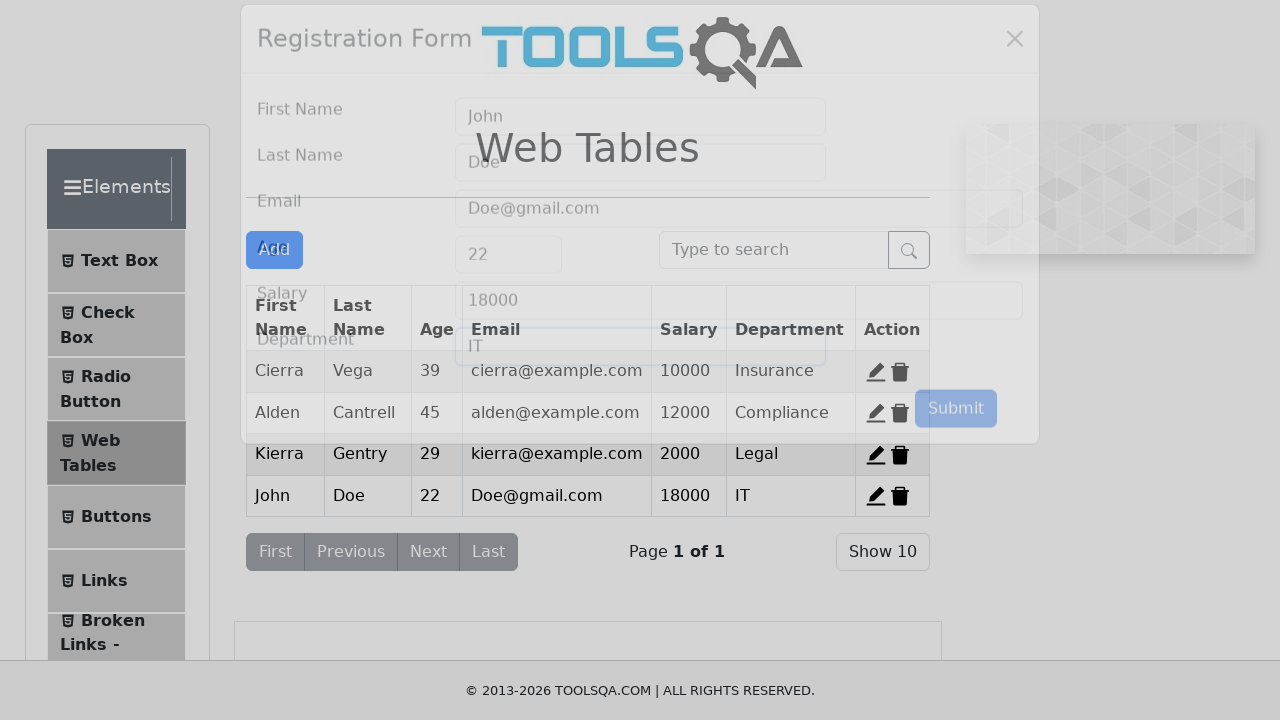

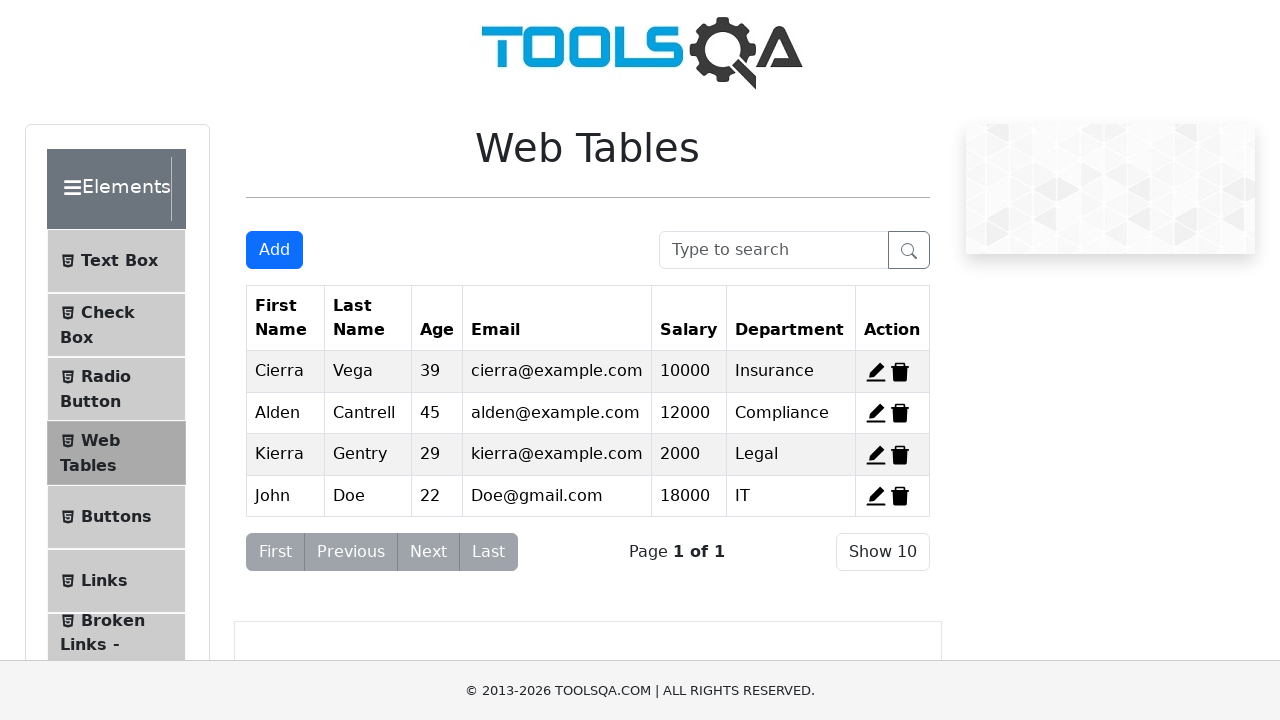